Navigates through multiple pages and checks that all footer social icons are visible

Starting URL: https://study-brew.vercel.app

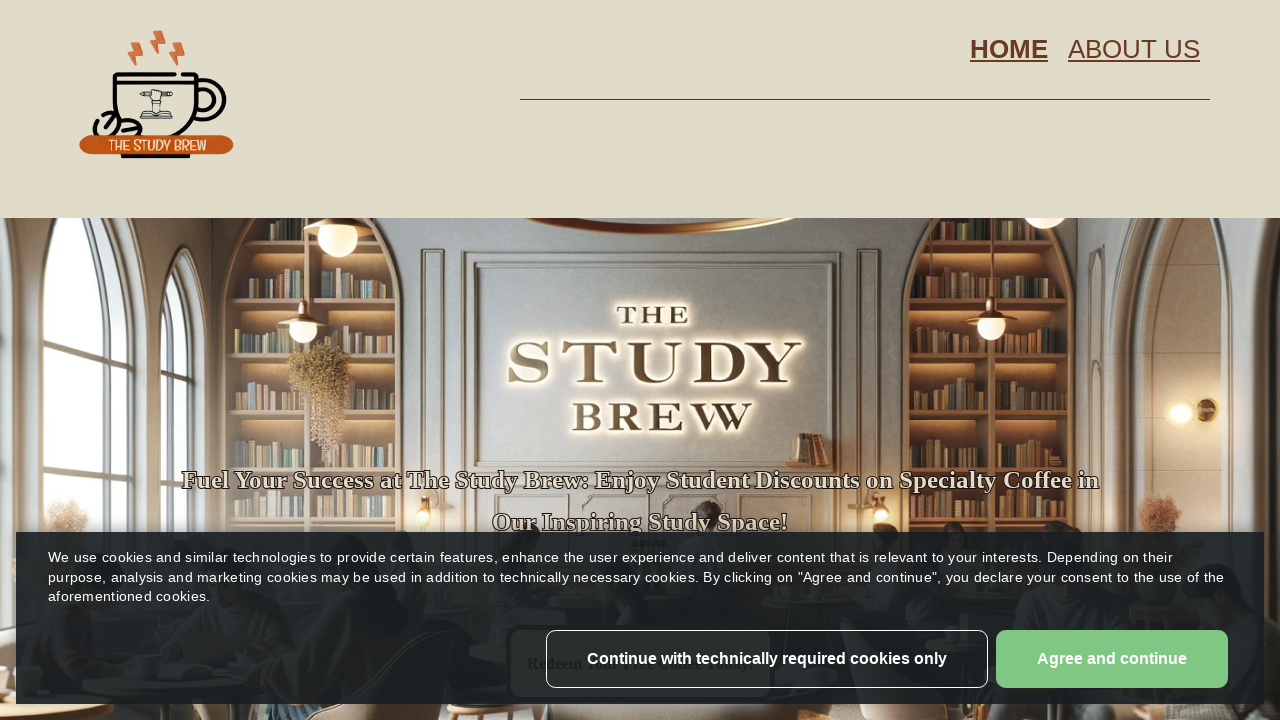

Navigated to about page
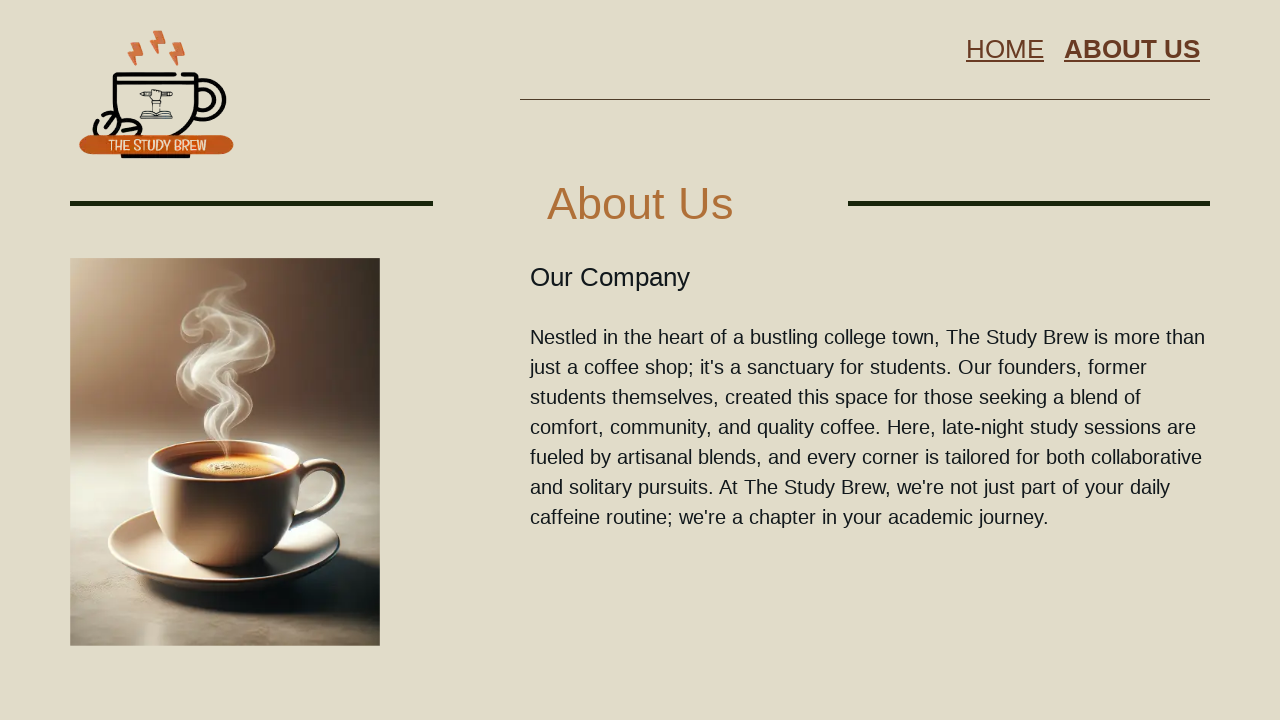

Navigated to blog page
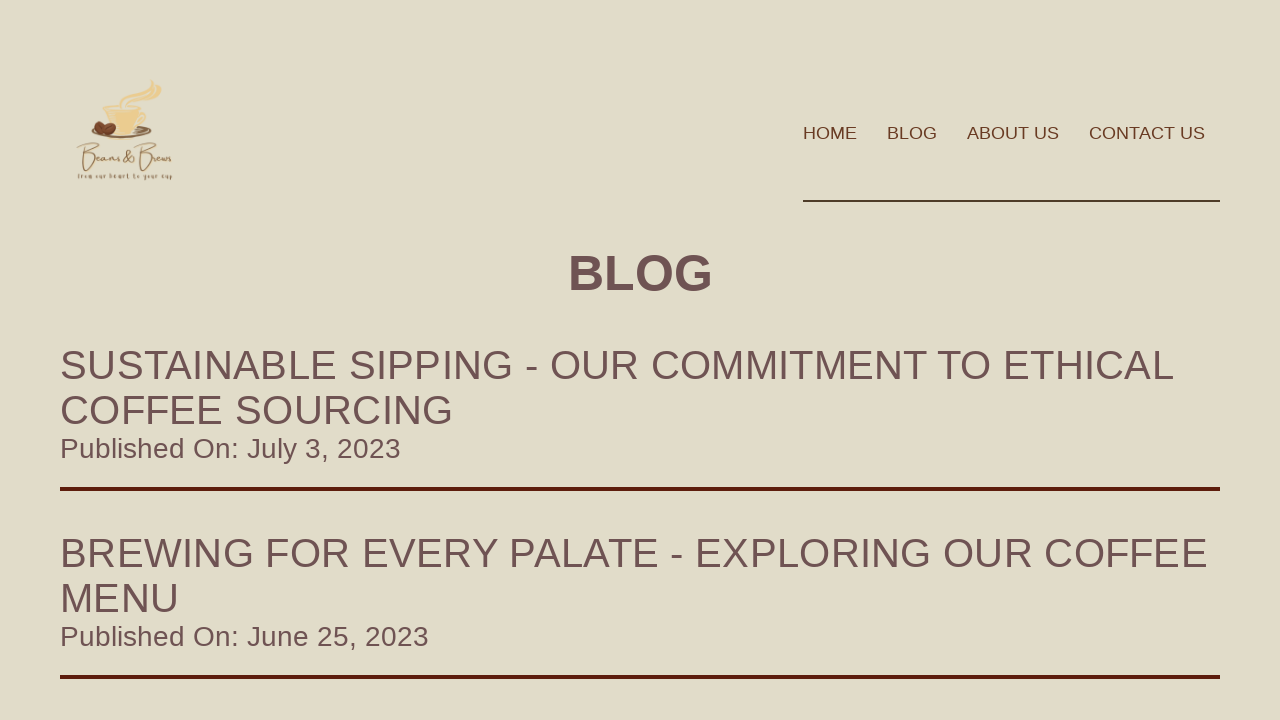

Located footer social icons
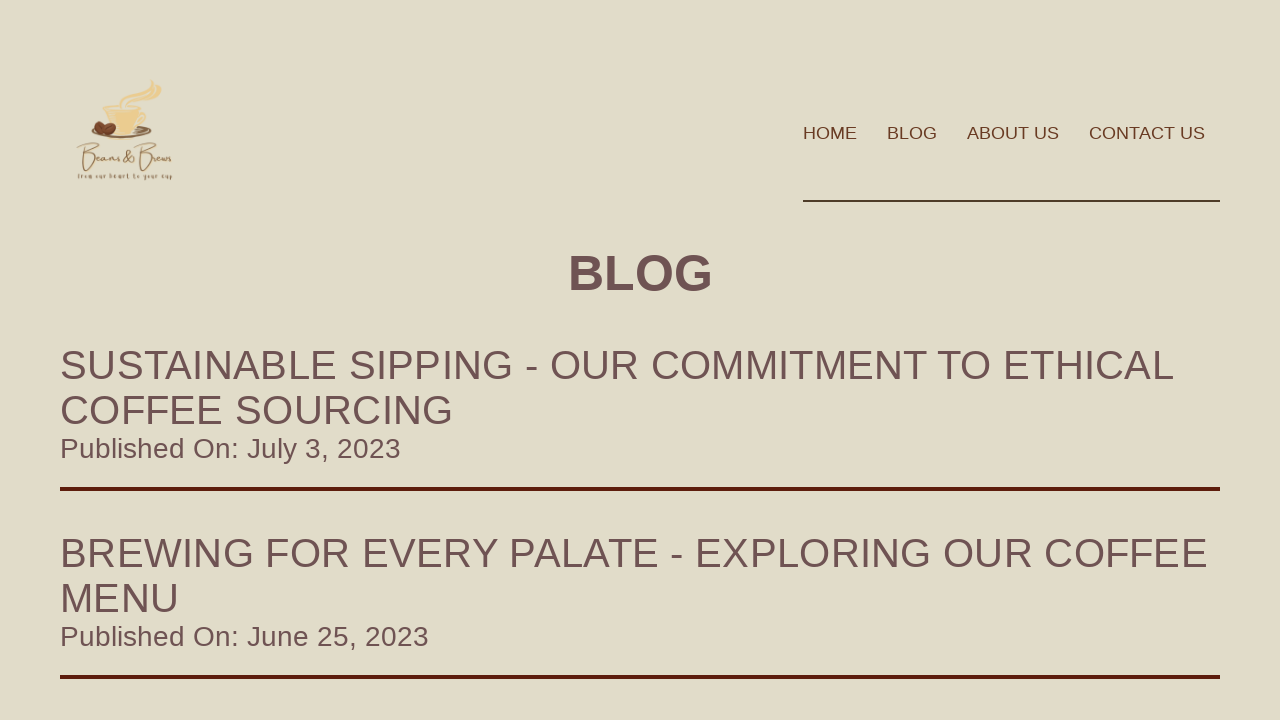

Found 0 footer social icons
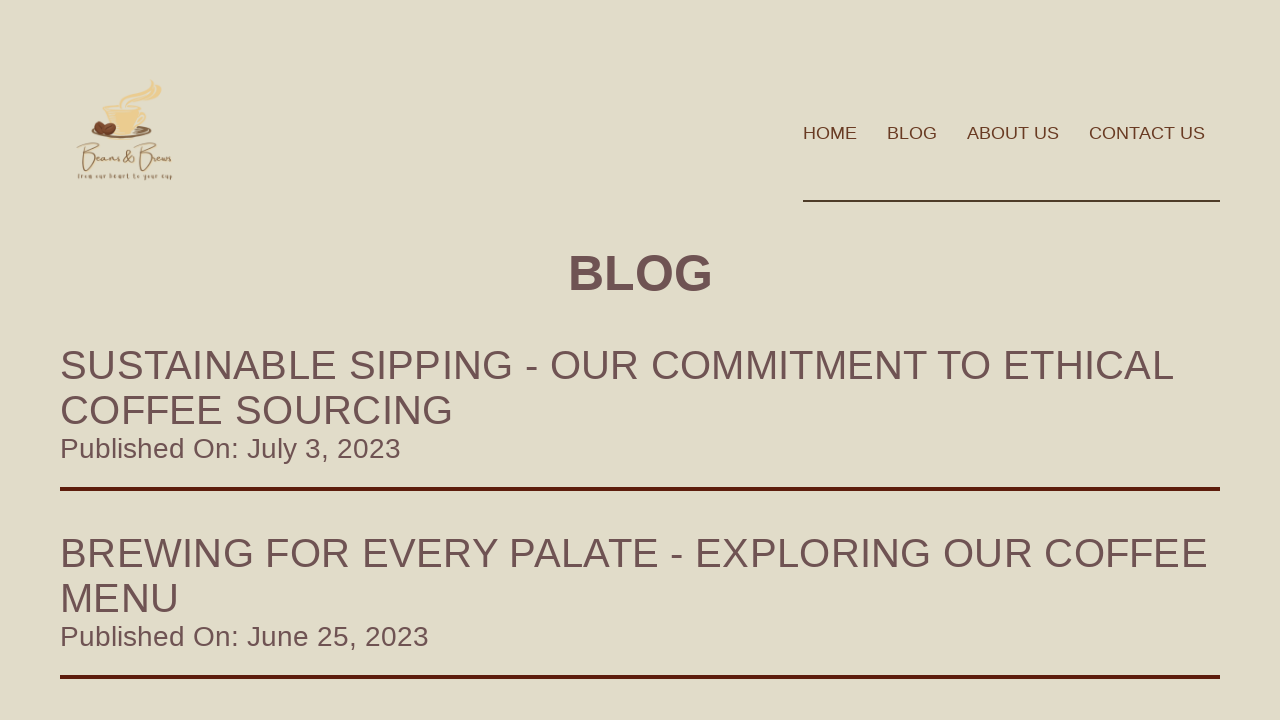

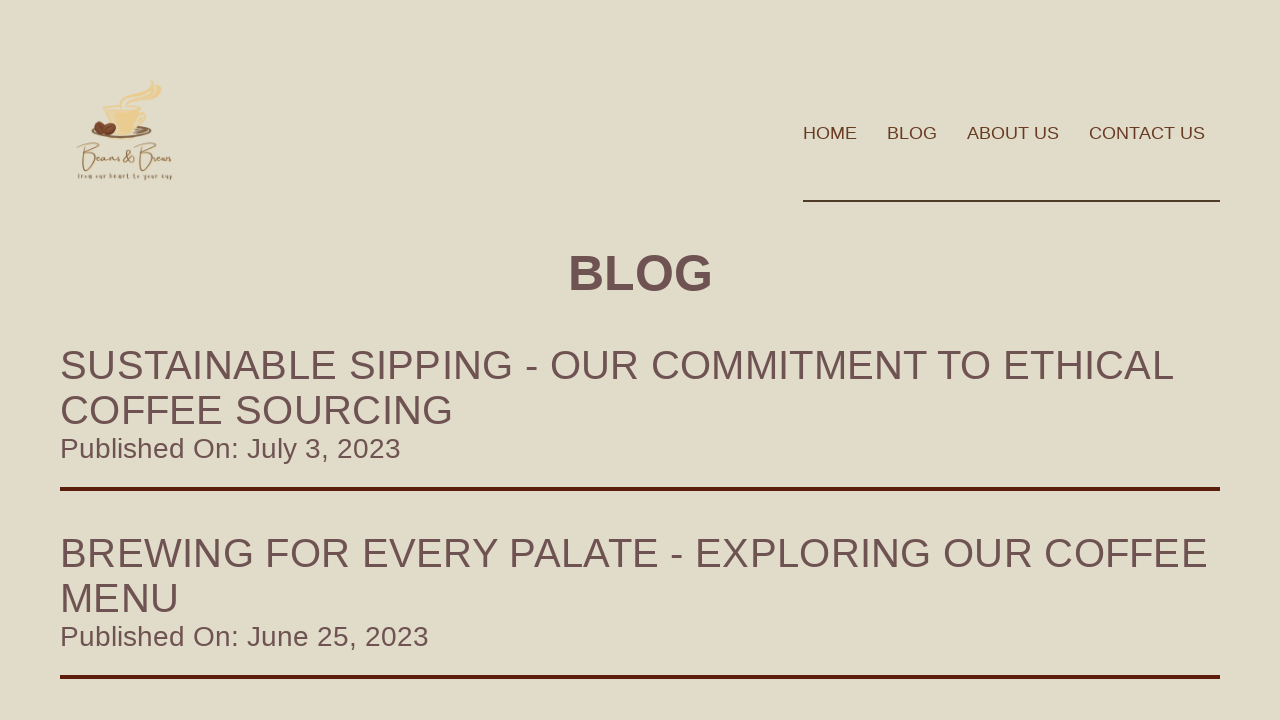